Tests hide and show functionality of text input by clicking hide/show buttons

Starting URL: https://codenboxautomationlab.com/practice/

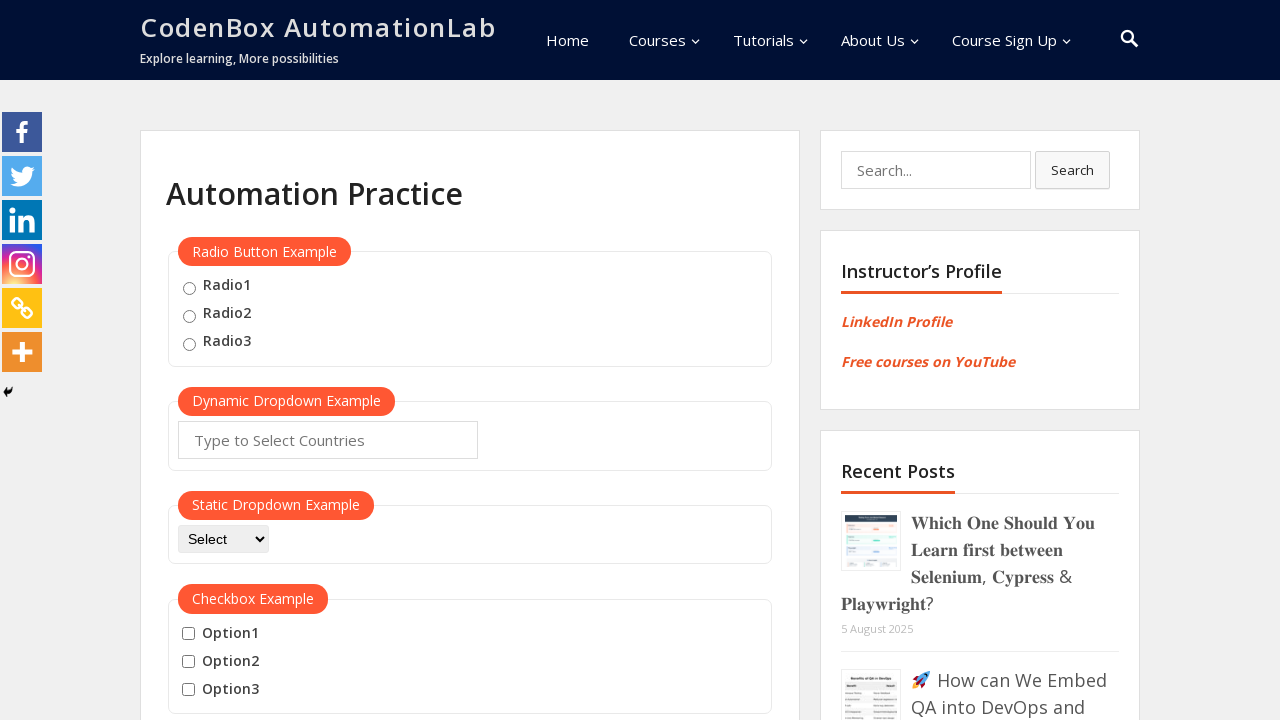

Scrolled down to view hide/show buttons and text input
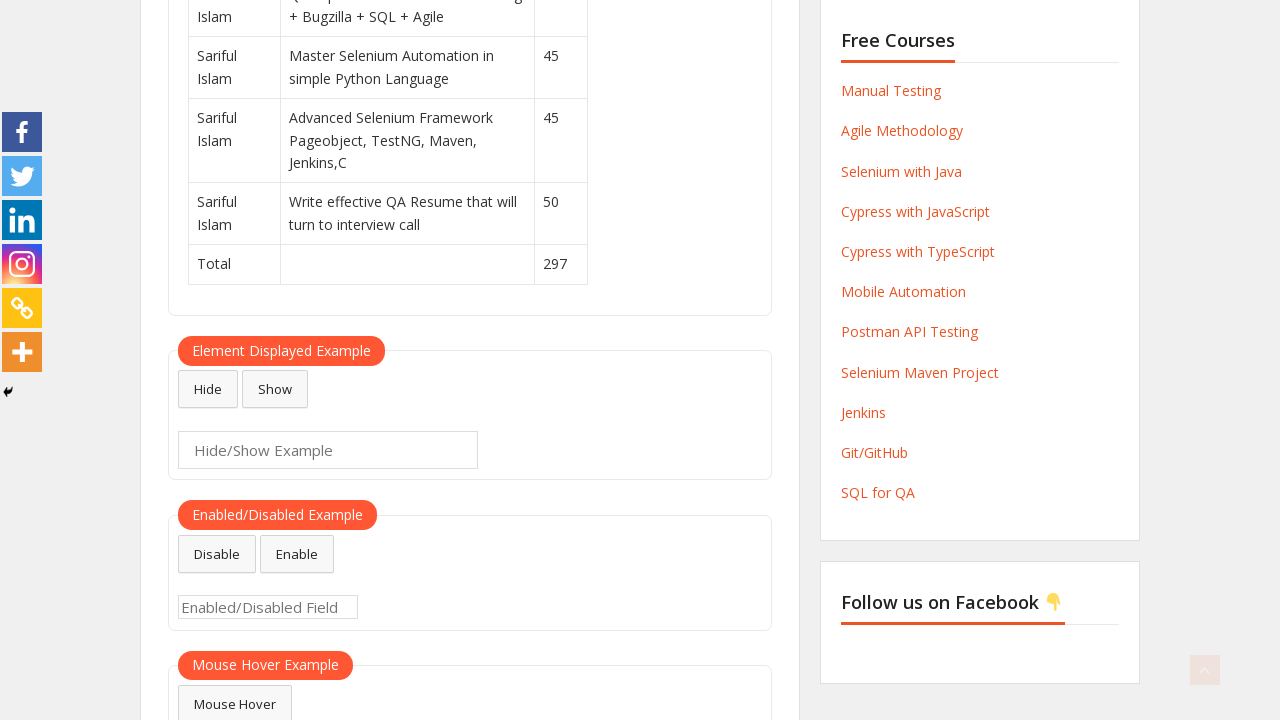

Clicked hide button to hide text input at (208, 389) on #hide-textbox
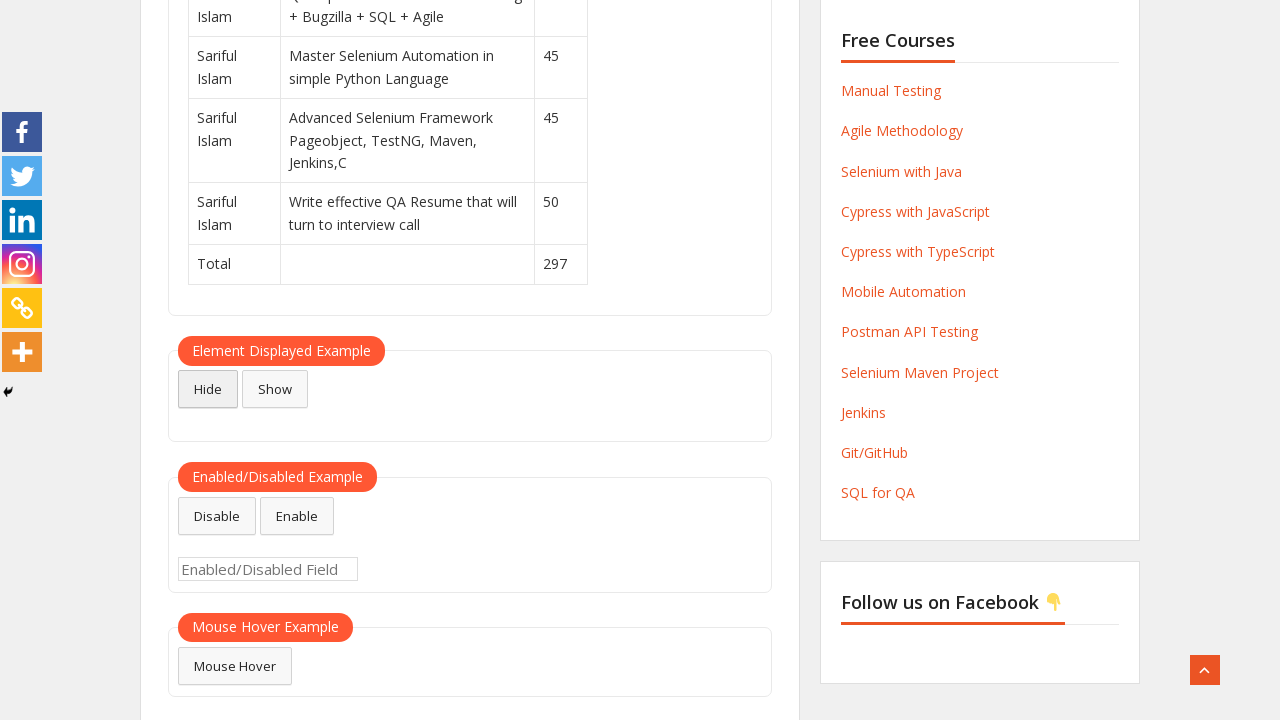

Waited 4 seconds for hide animation to complete
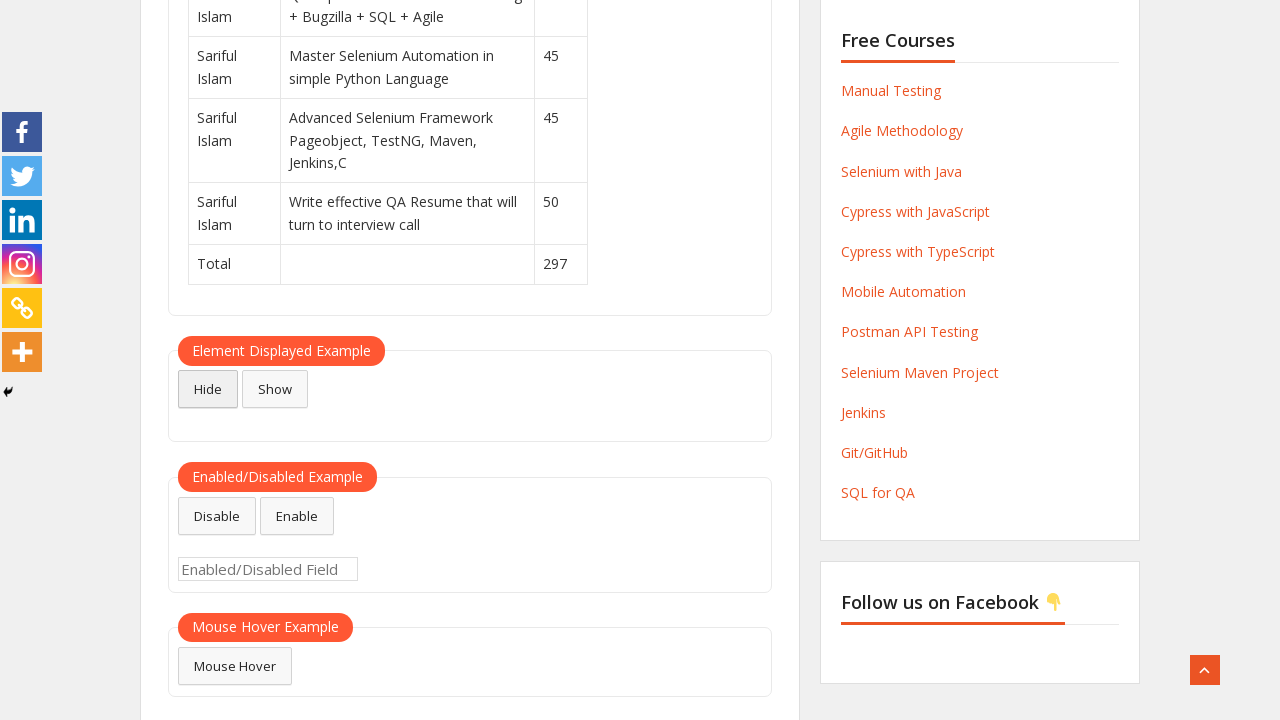

Clicked show button to display text input at (275, 389) on #show-textbox
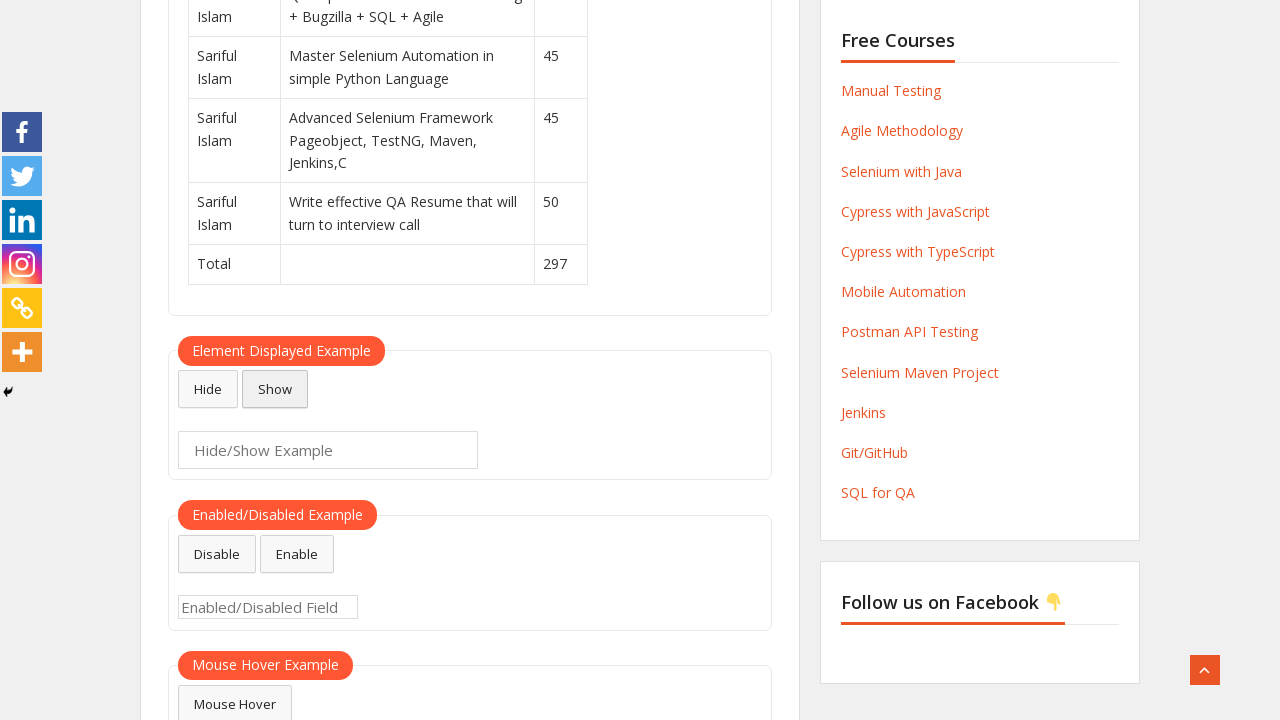

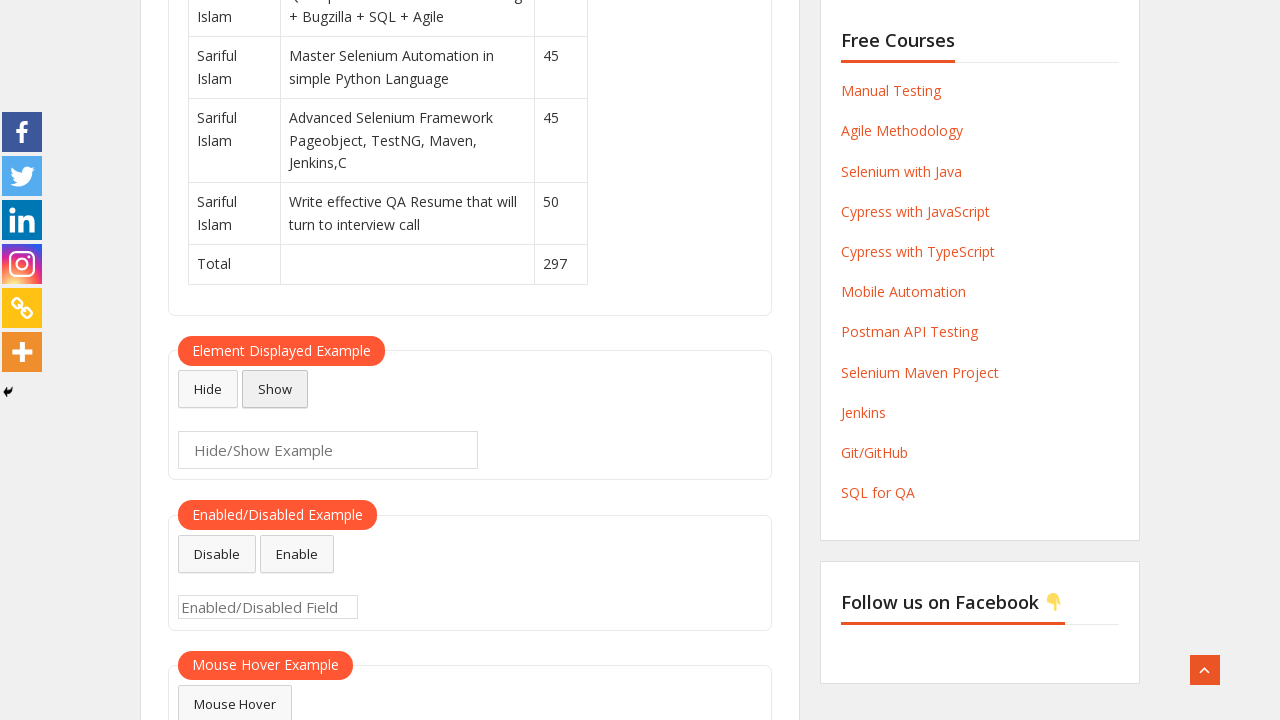